Tests page scrolling functionality by navigating to a test automation practice site and scrolling down the page by 3000 pixels using JavaScript execution.

Starting URL: https://testautomationpractice.blogspot.com/

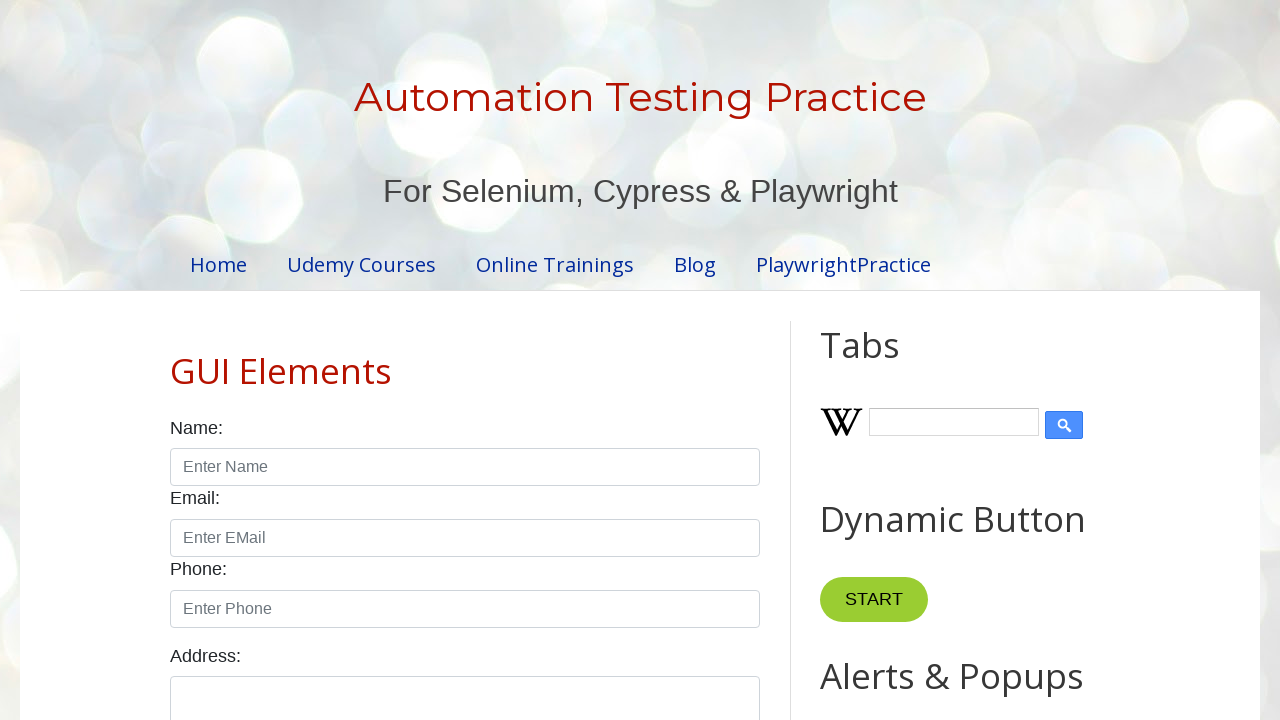

Waited for page to load (domcontentloaded)
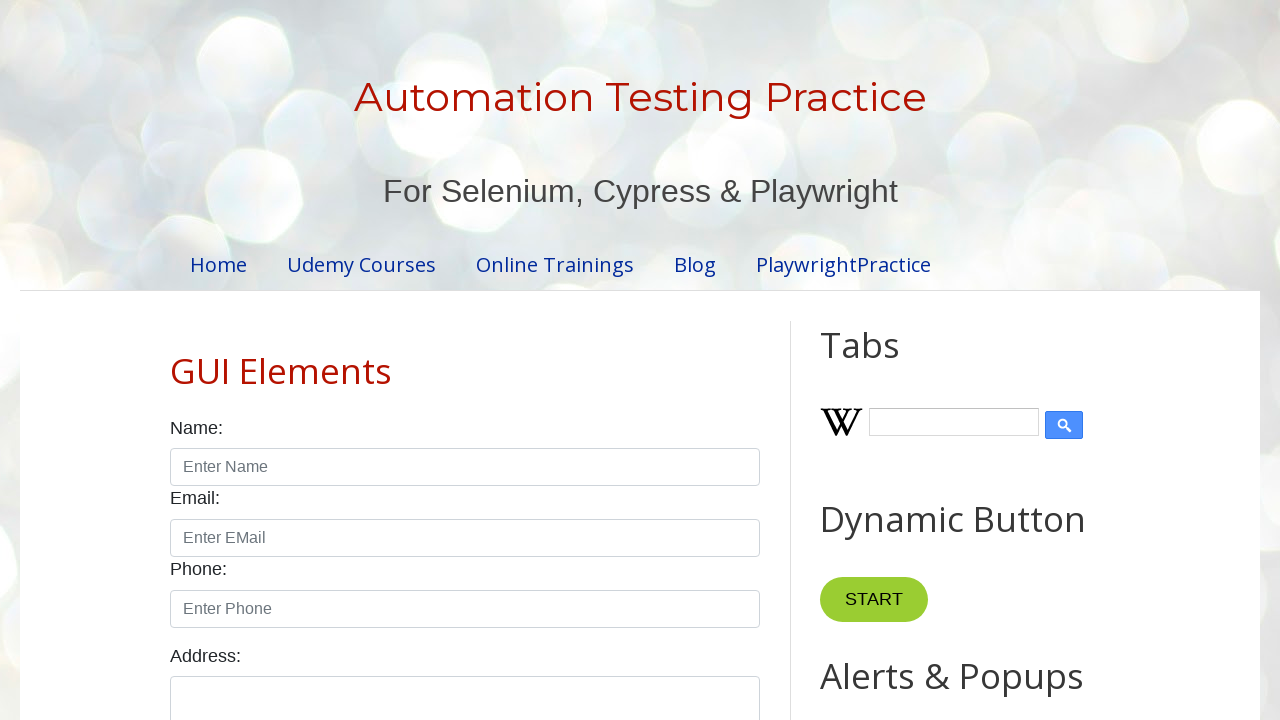

Scrolled down the page by 3000 pixels using JavaScript
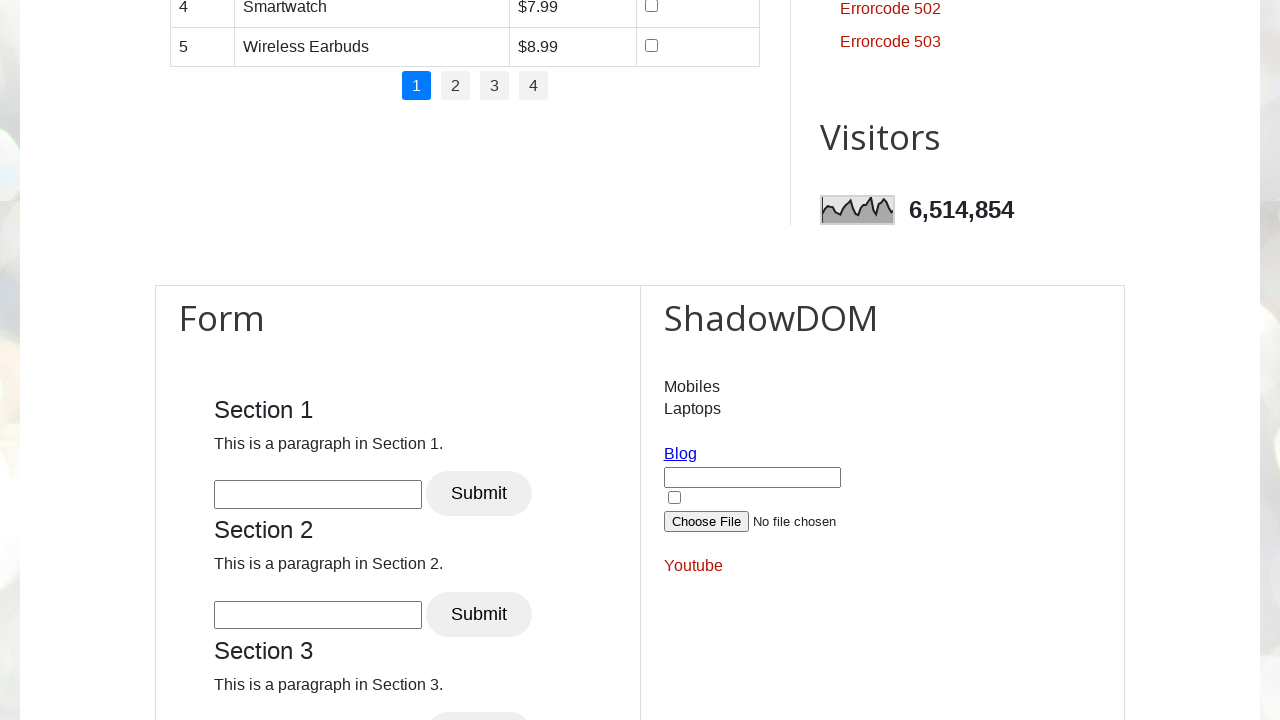

Retrieved scroll position: 3000 pixels
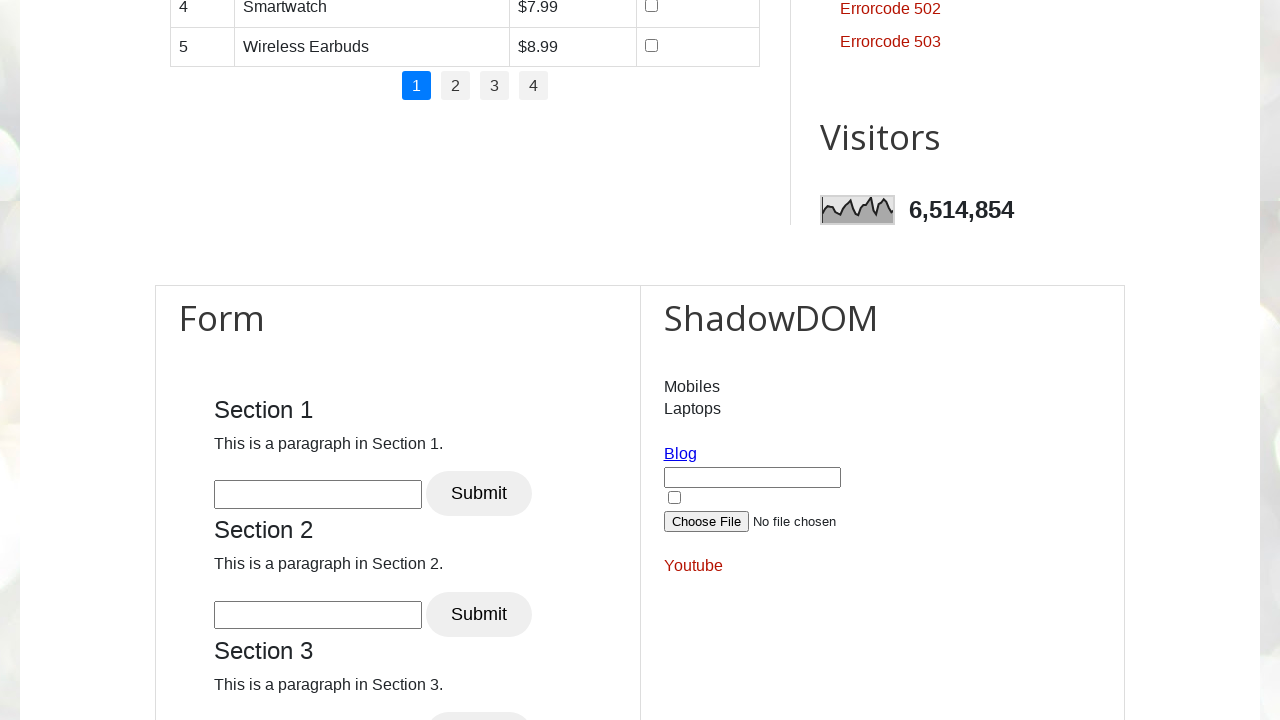

Waited 1000ms to observe scroll effect
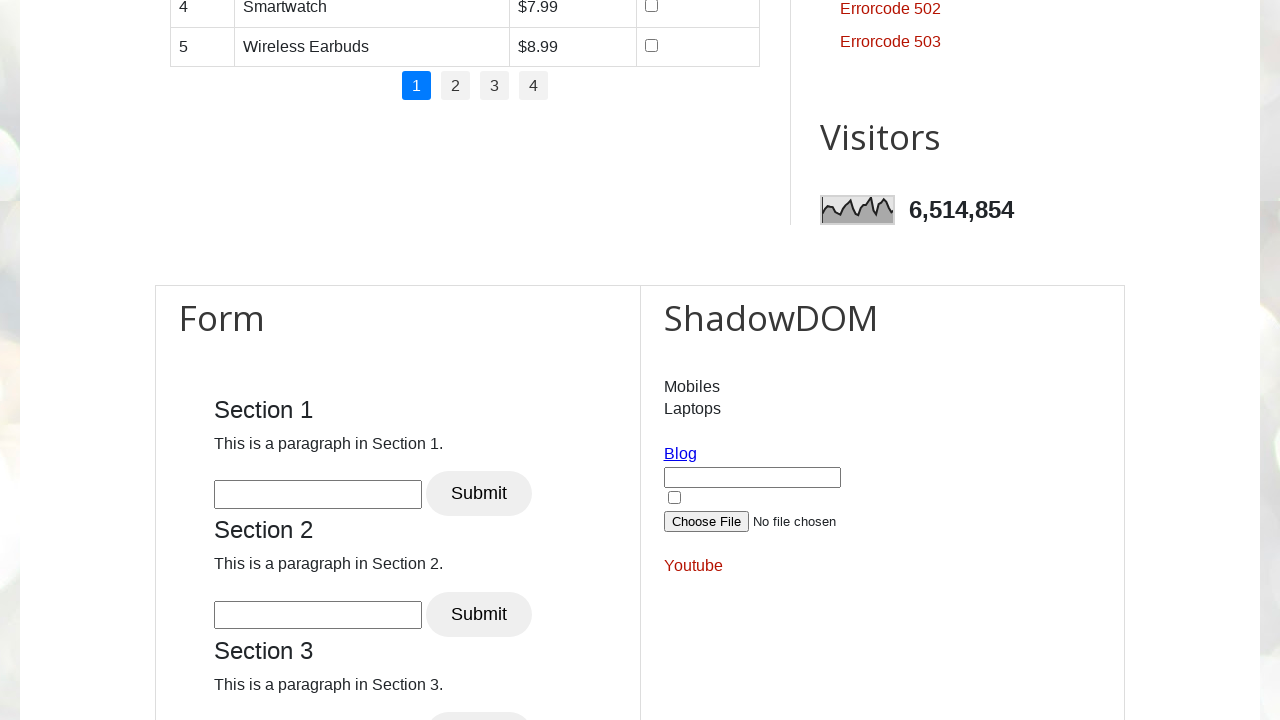

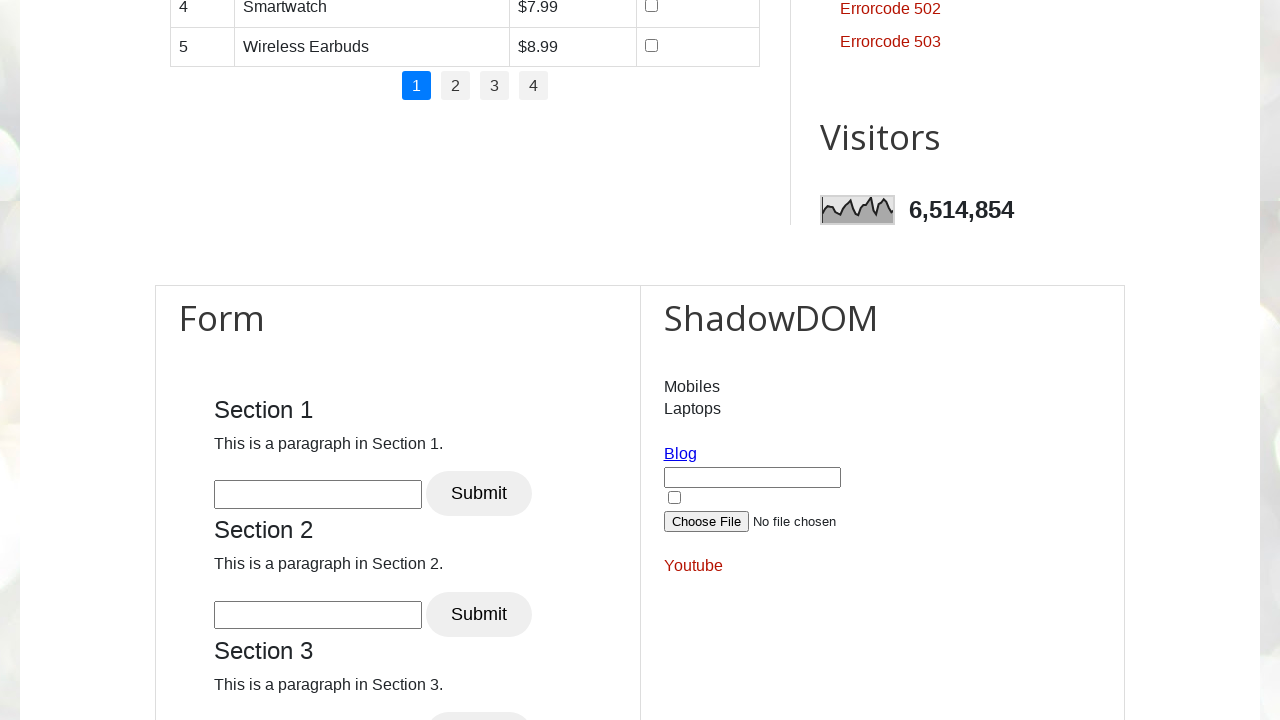